Tests jQuery UI selectmenu functionality by selecting circle radius size and color from dropdown menus within an iframe

Starting URL: https://jqueryui.com/selectmenu/#product-selection

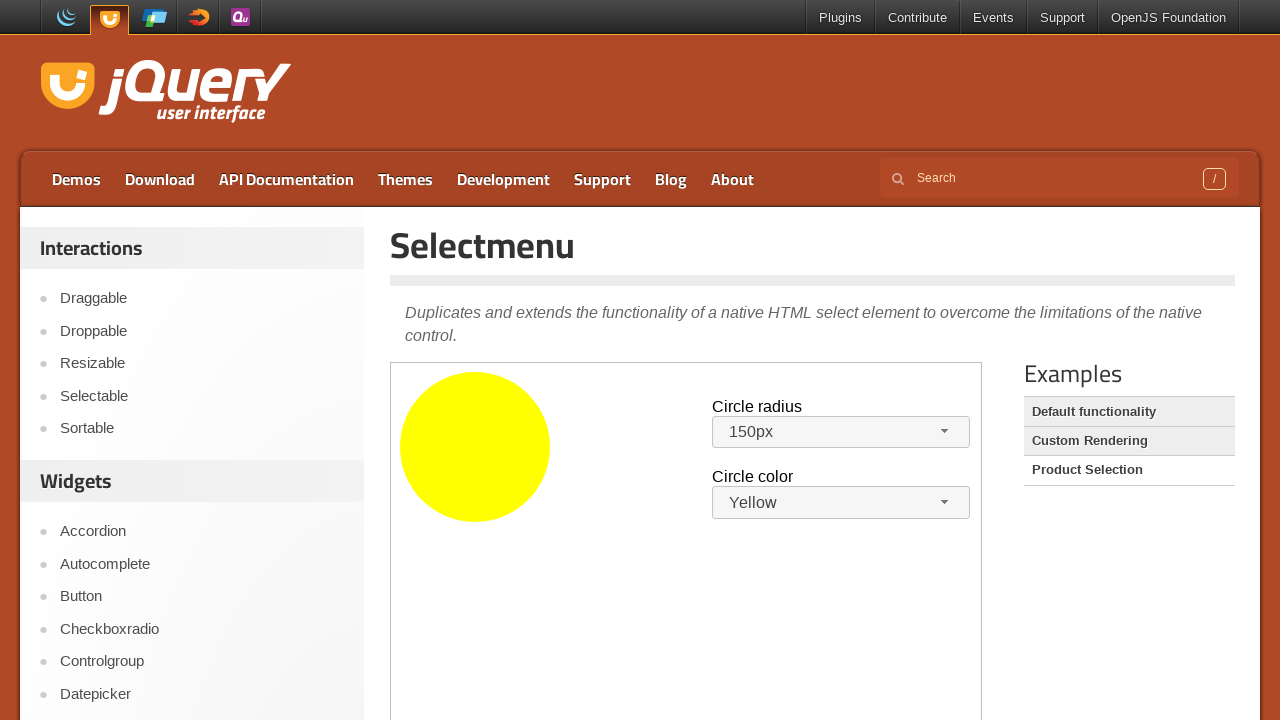

Located demo iframe
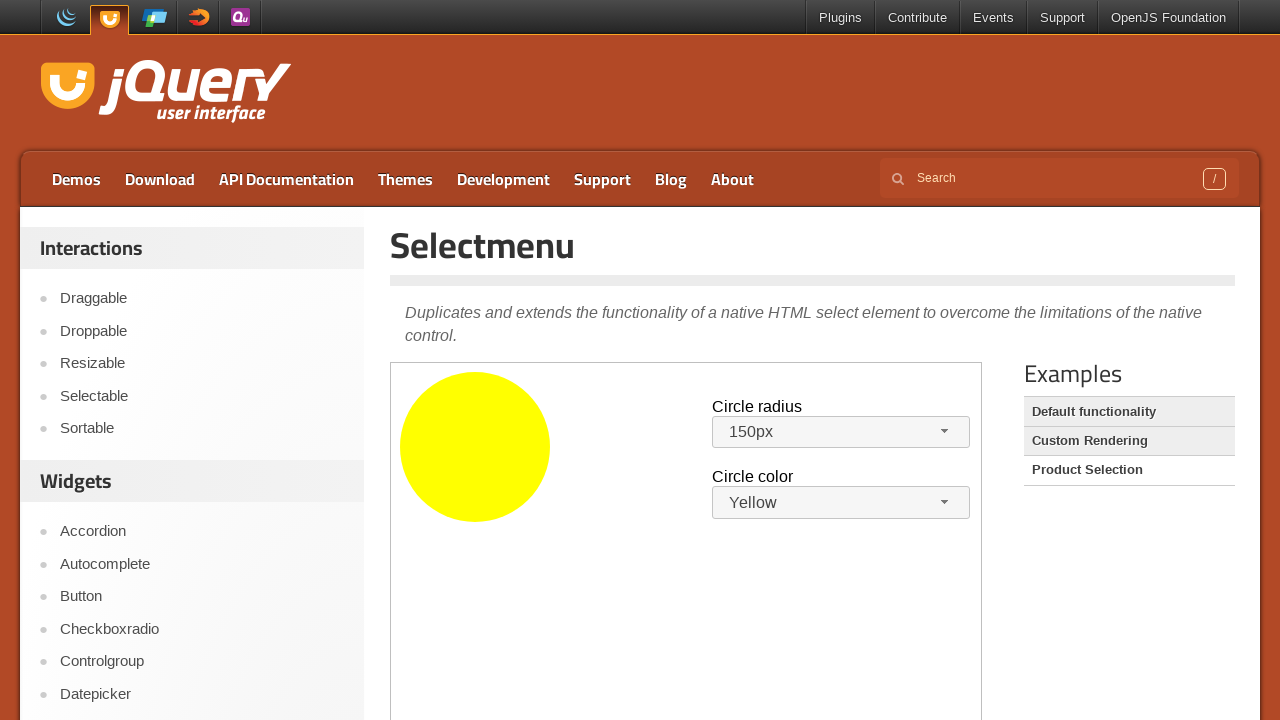

Clicked radius dropdown button to open menu at (841, 432) on iframe.demo-frame >> internal:control=enter-frame >> #radius-button
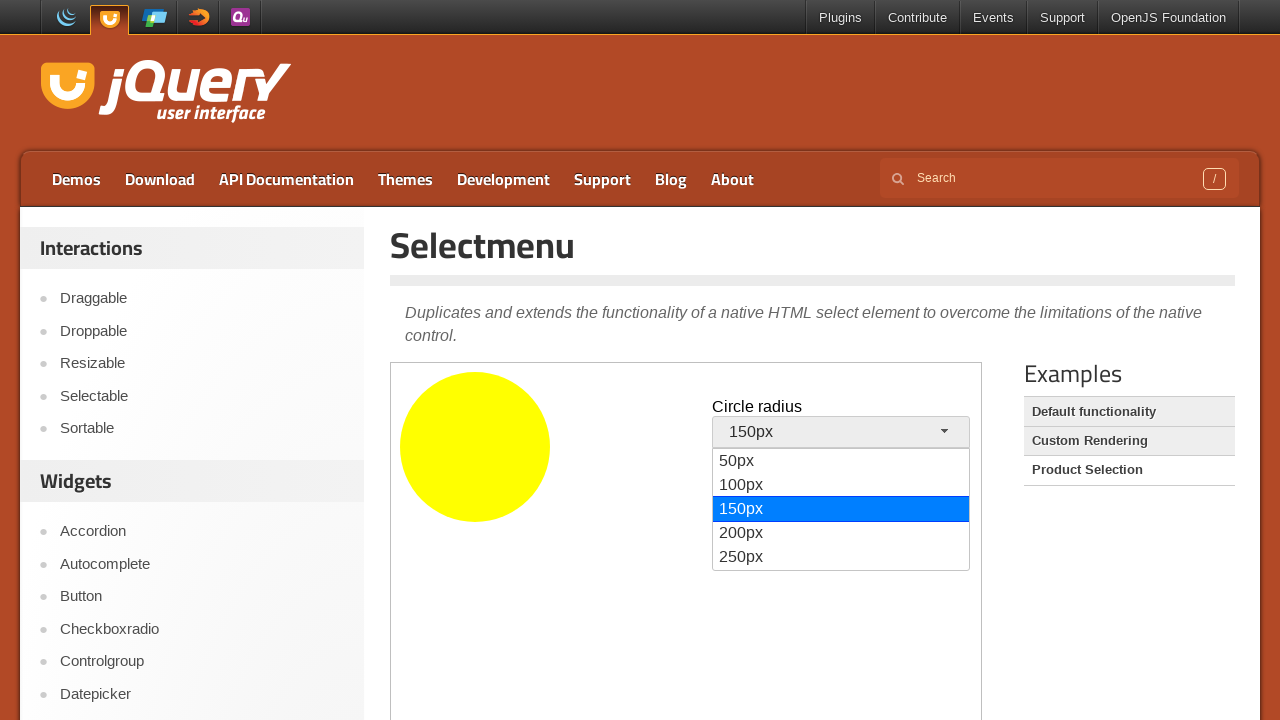

Selected circle radius size 250 from dropdown at (841, 558) on iframe.demo-frame >> internal:control=enter-frame >> #ui-id-5
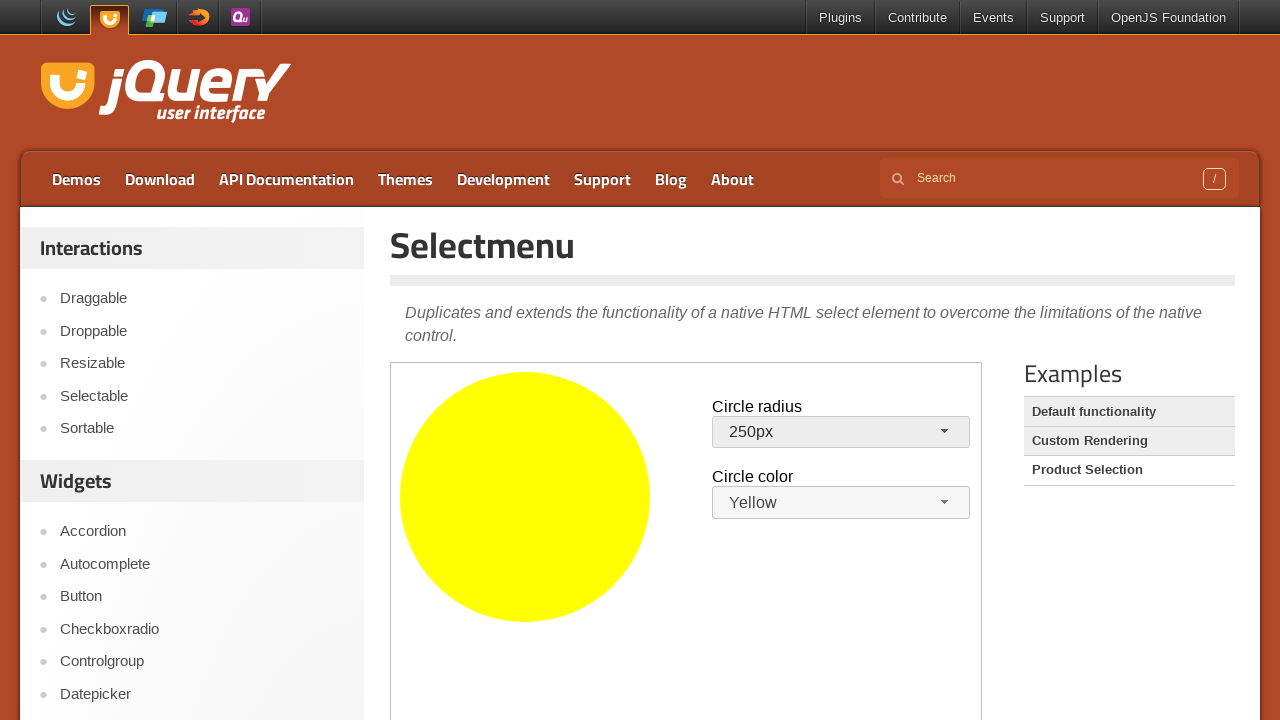

Clicked color dropdown button to open menu at (841, 503) on iframe.demo-frame >> internal:control=enter-frame >> #color-button
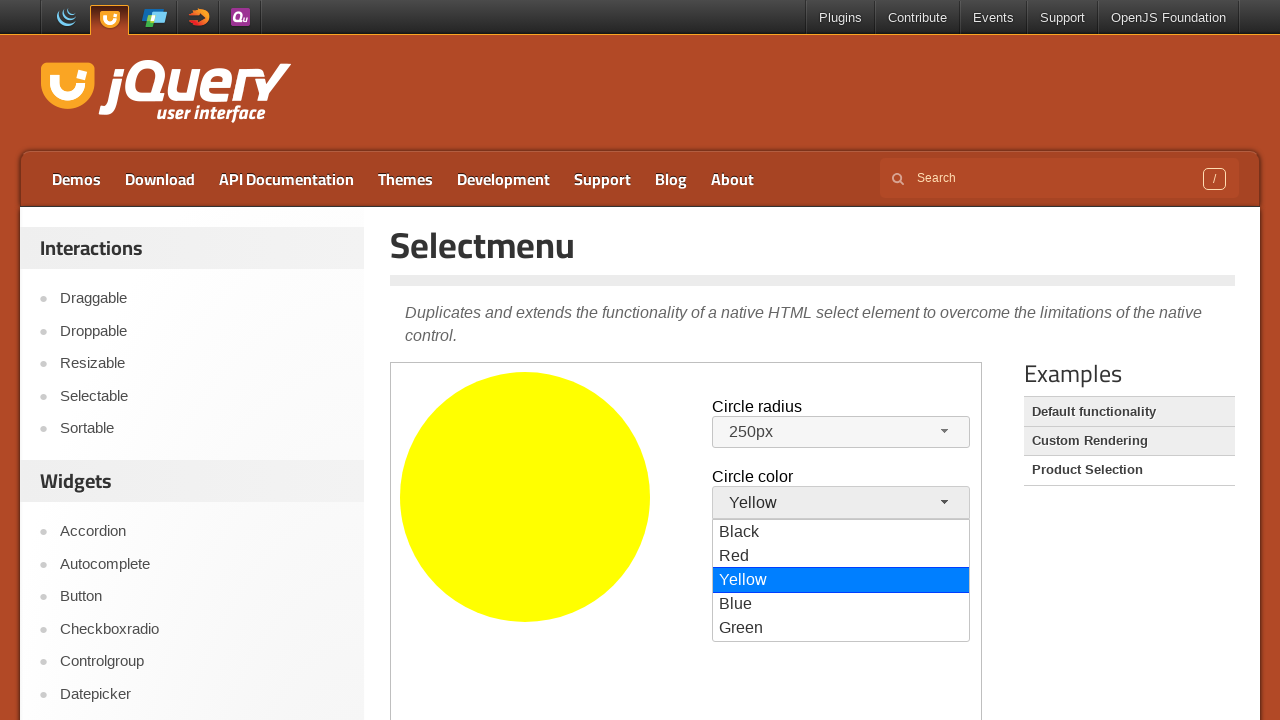

Selected black color from dropdown at (841, 533) on iframe.demo-frame >> internal:control=enter-frame >> #ui-id-6
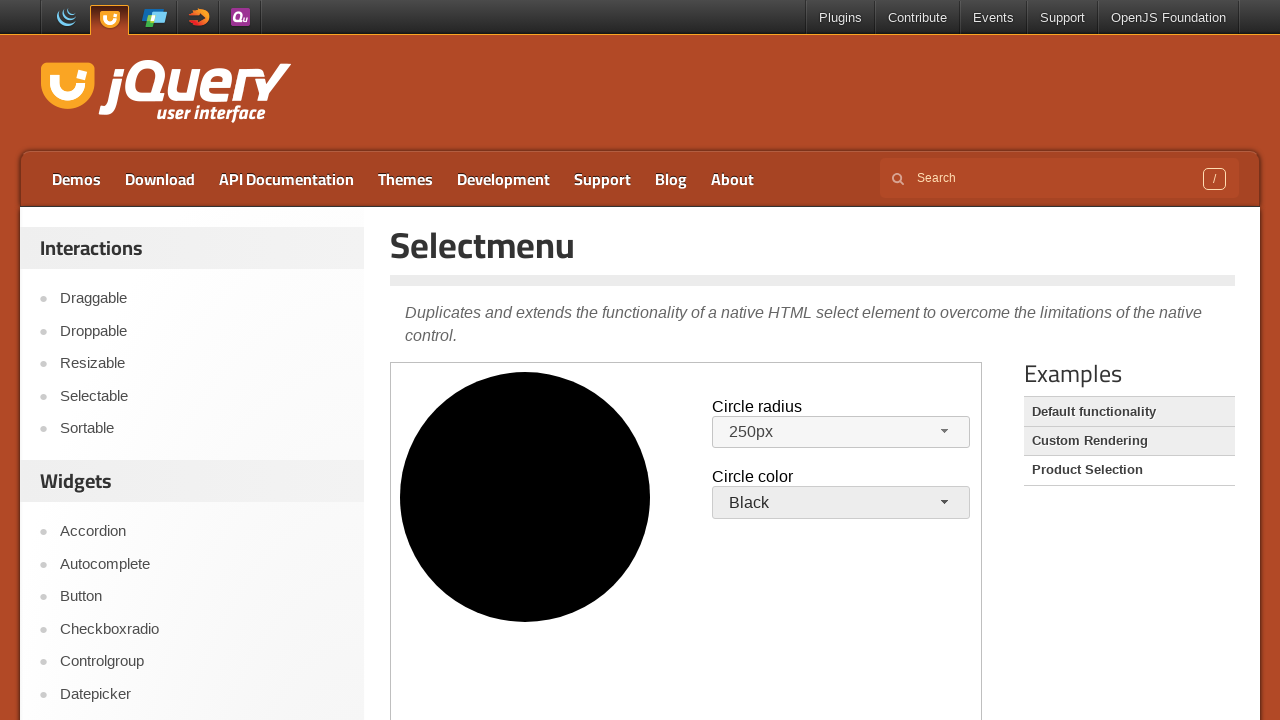

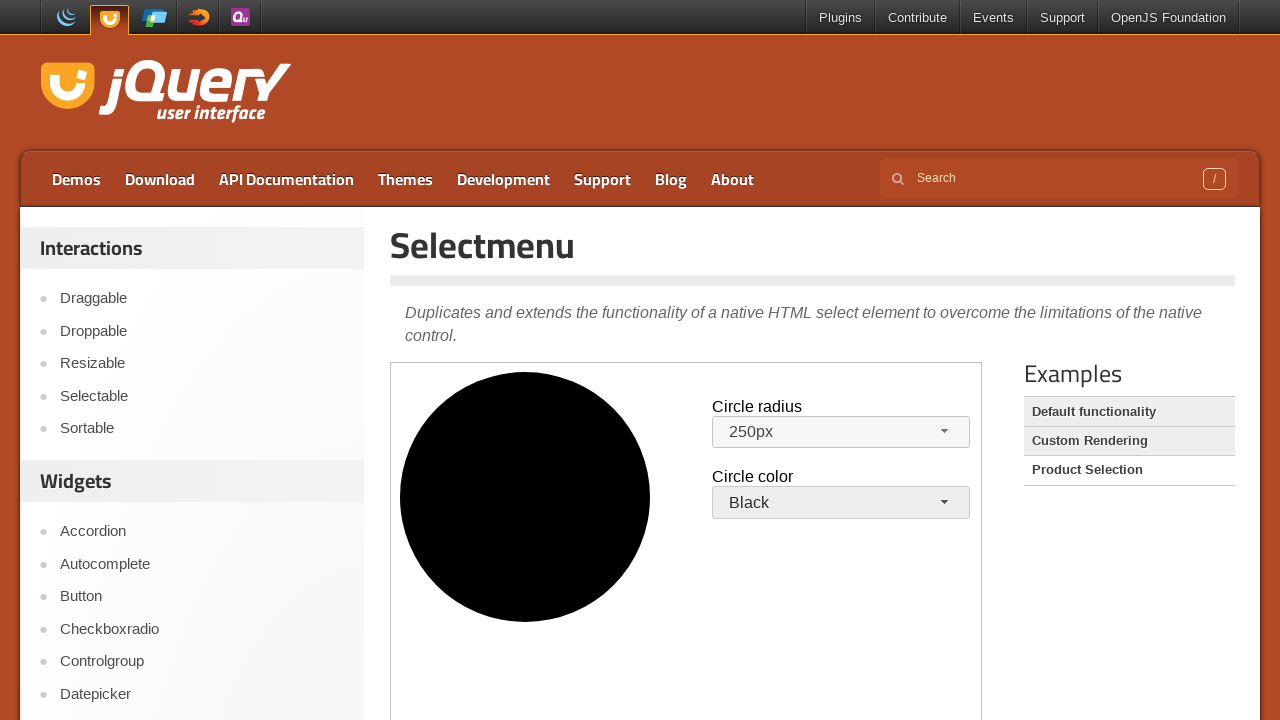